Navigates to a test page and retrieves the tag name of an element with id "alert1" to verify element properties

Starting URL: https://omayo.blogspot.com/2013/05/page-one.html

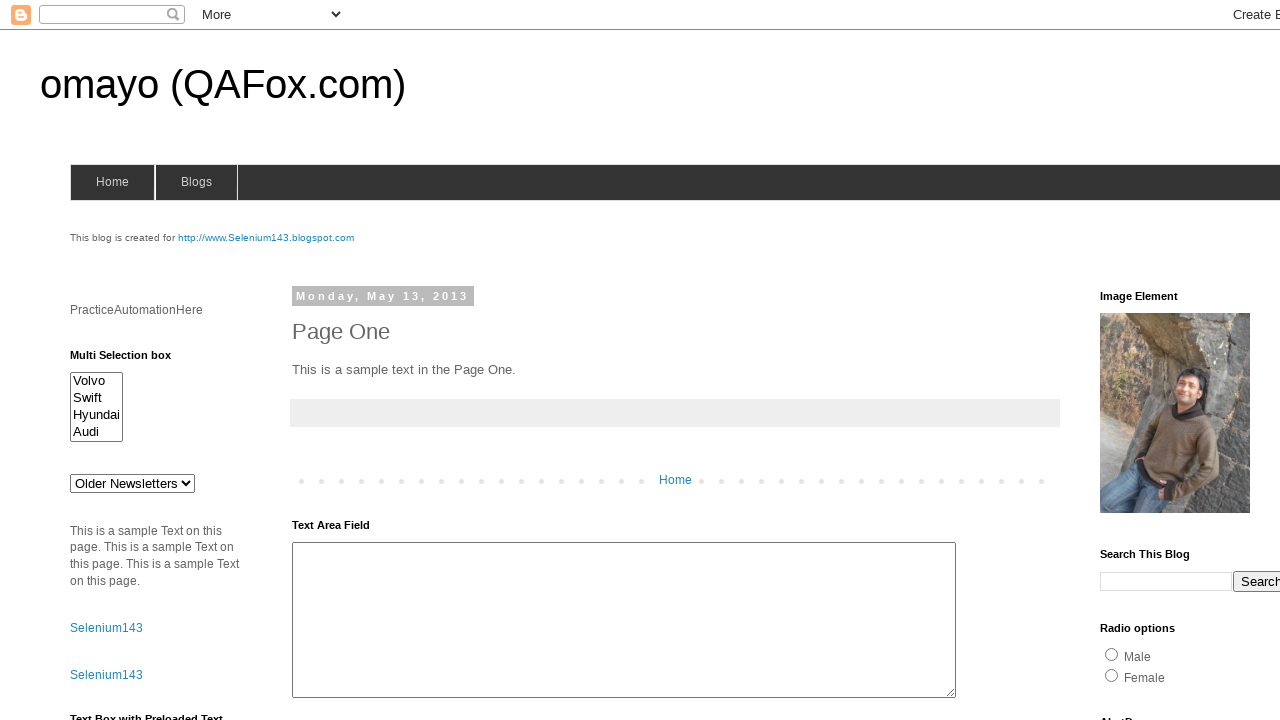

Navigated to test page at https://omayo.blogspot.com/2013/05/page-one.html
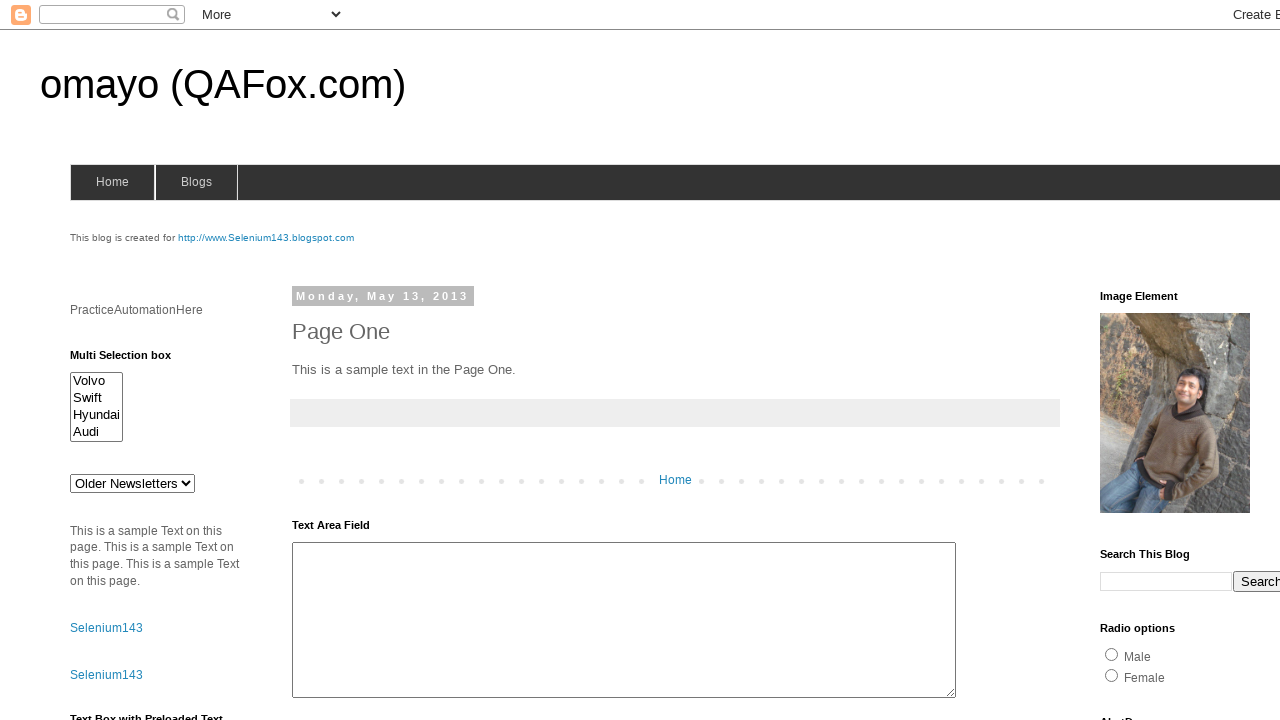

Element with id 'alert1' is present on the page
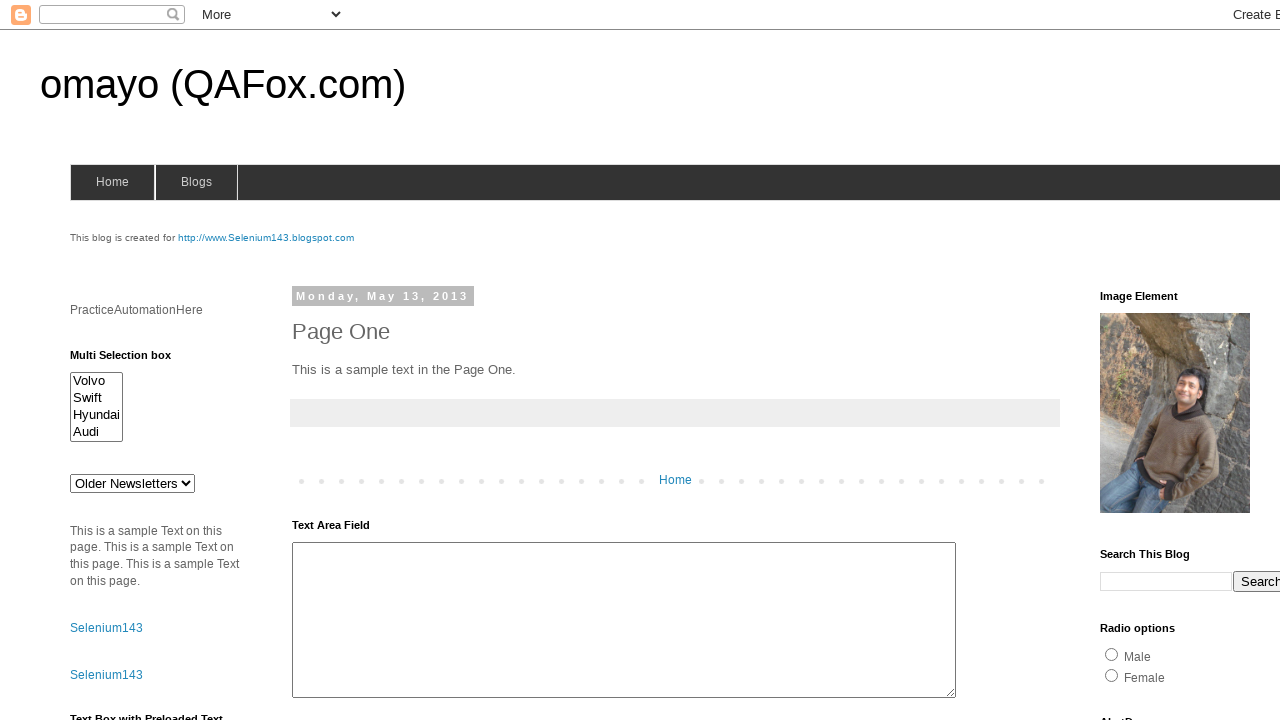

Retrieved tag name of element 'alert1': input
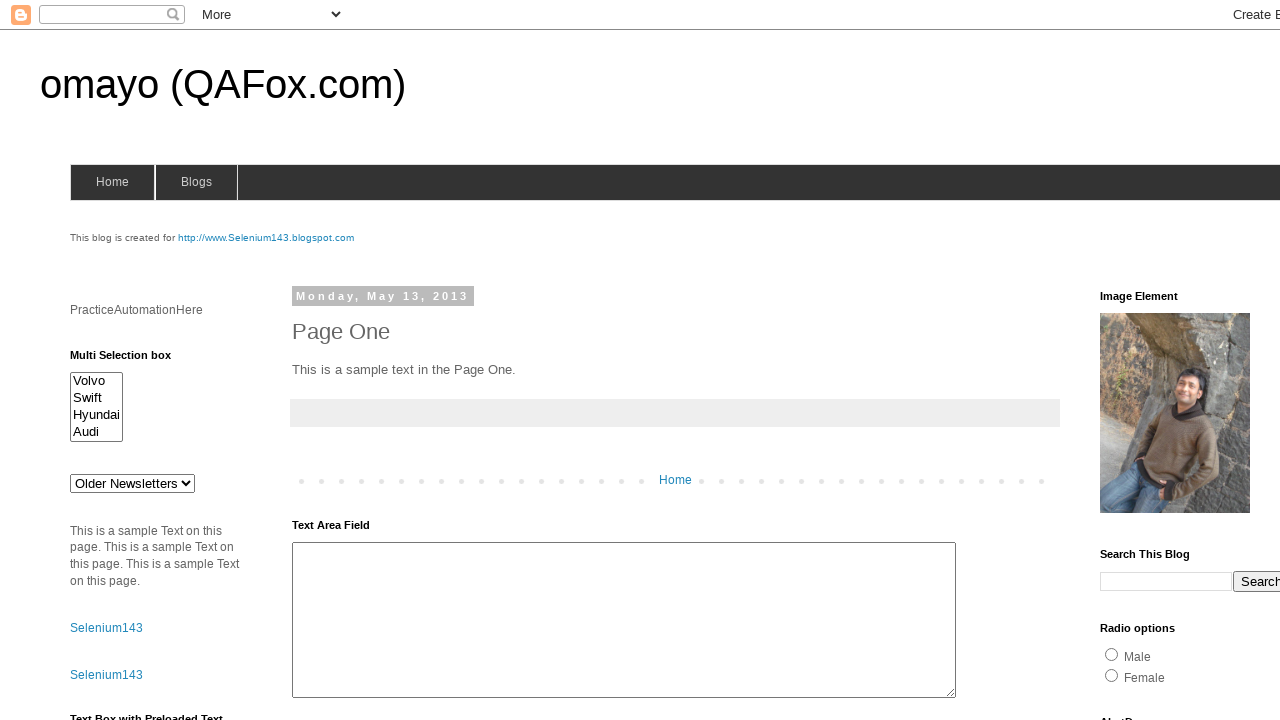

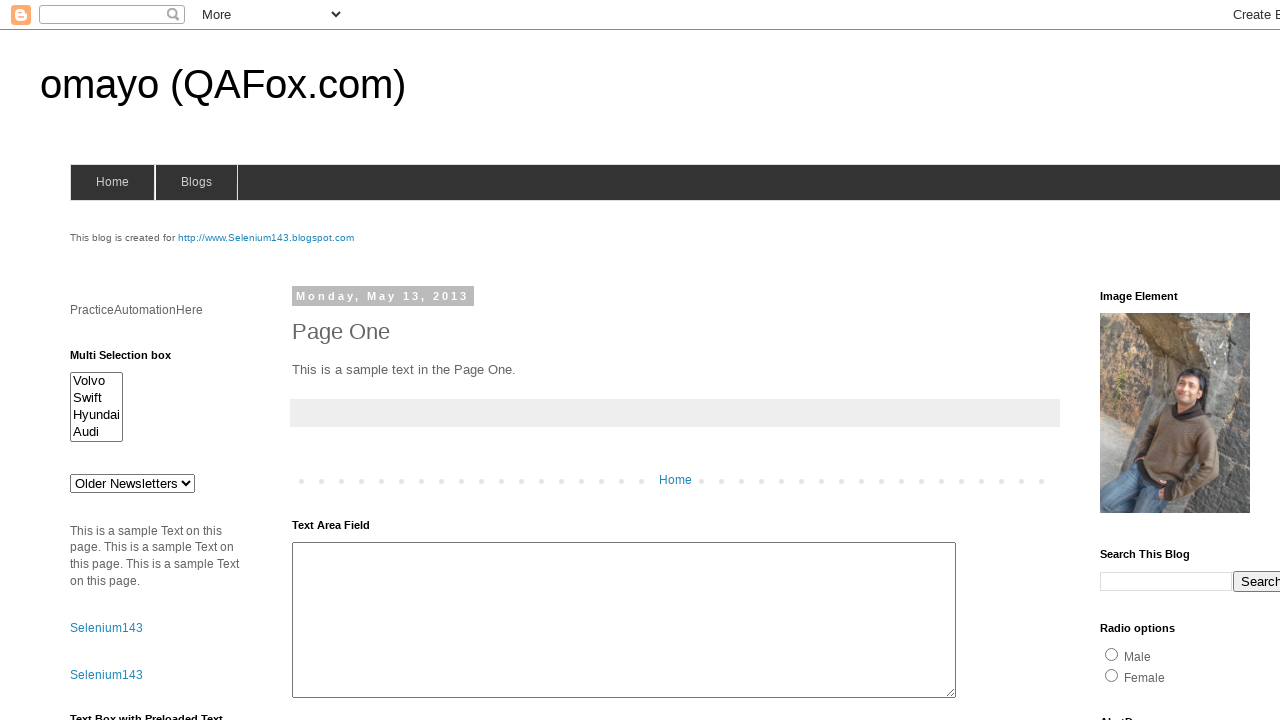